Tests the checkout flow by clicking on the cart icon and then proceeding to checkout

Starting URL: https://rahulshettyacademy.com/seleniumPractise

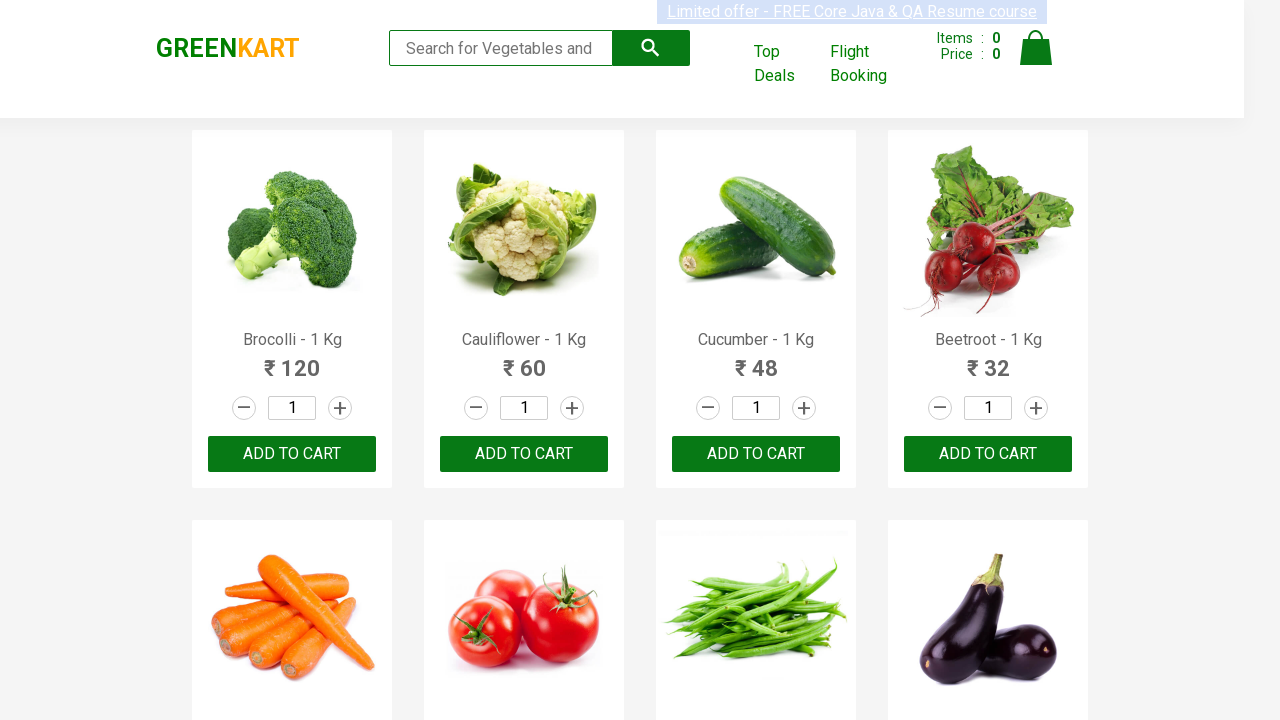

Clicked on cart icon at (1036, 59) on .cart-icon
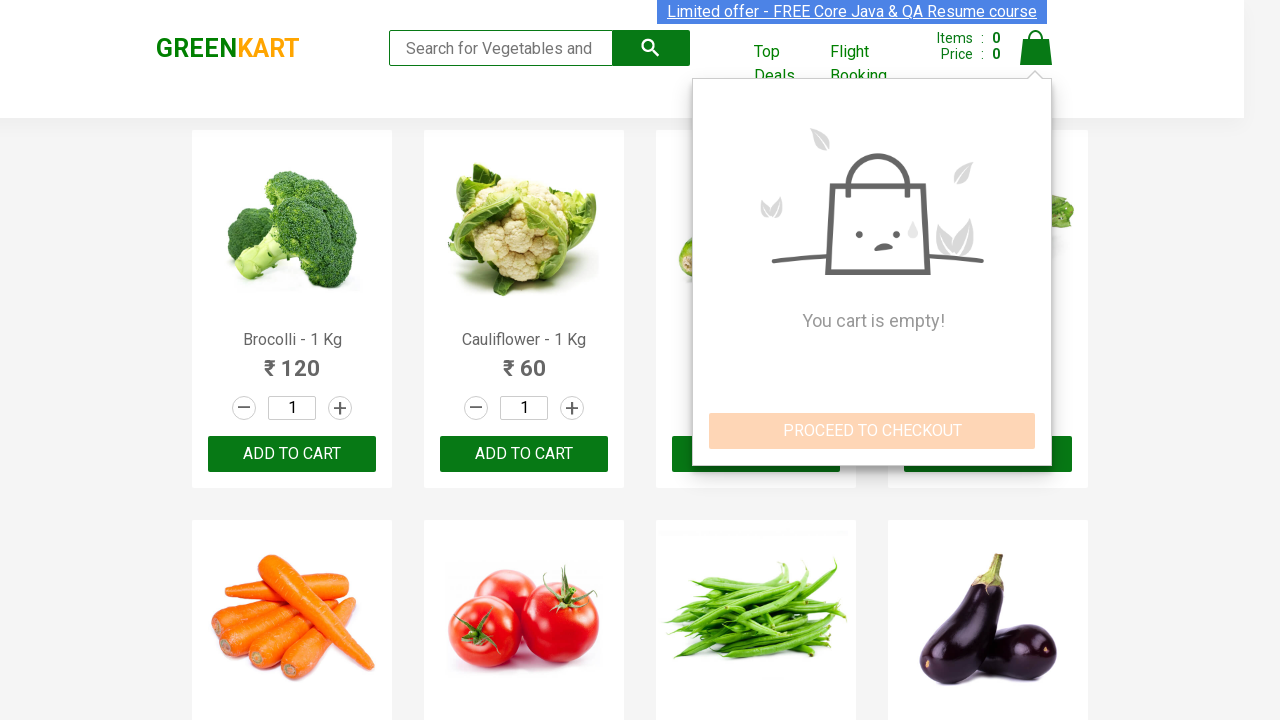

Clicked on PROCEED TO CHECKOUT button at (872, 431) on button:has-text('PROCEED TO CHECKOUT')
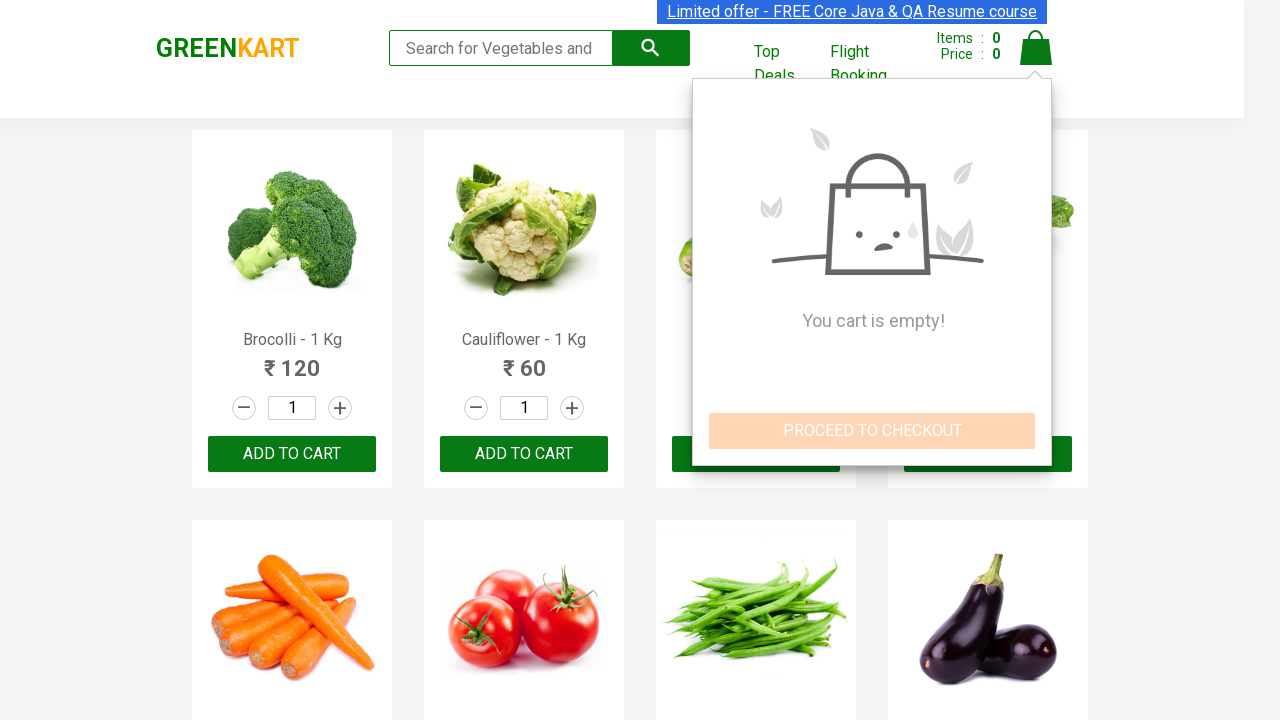

Waited for checkout page to load
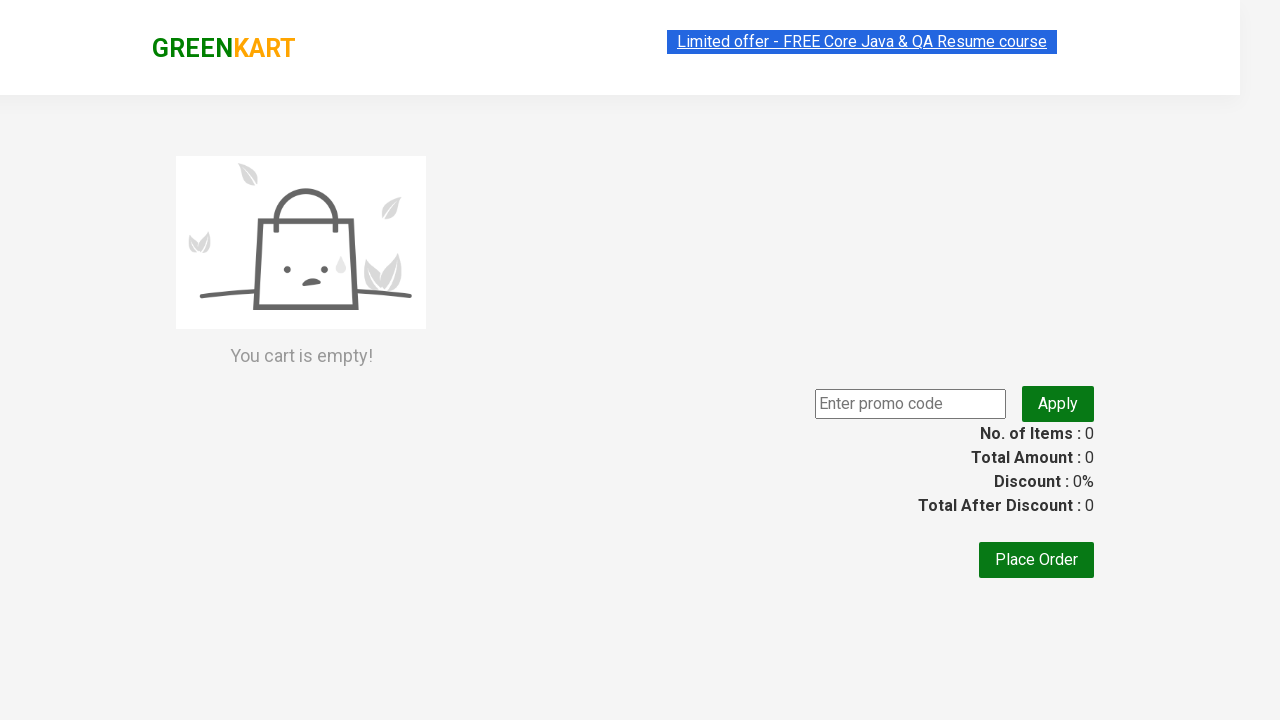

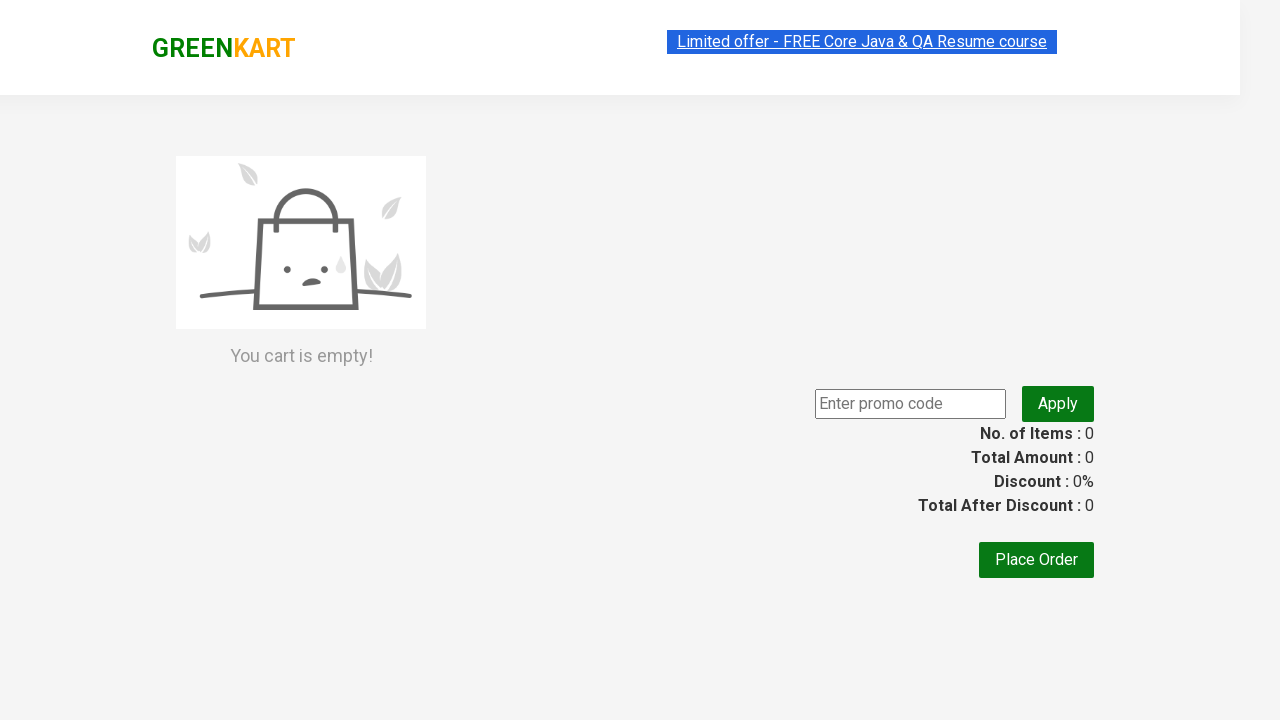